Verifies that the homepage loads correctly by checking the URL

Starting URL: http://automationexercise.com

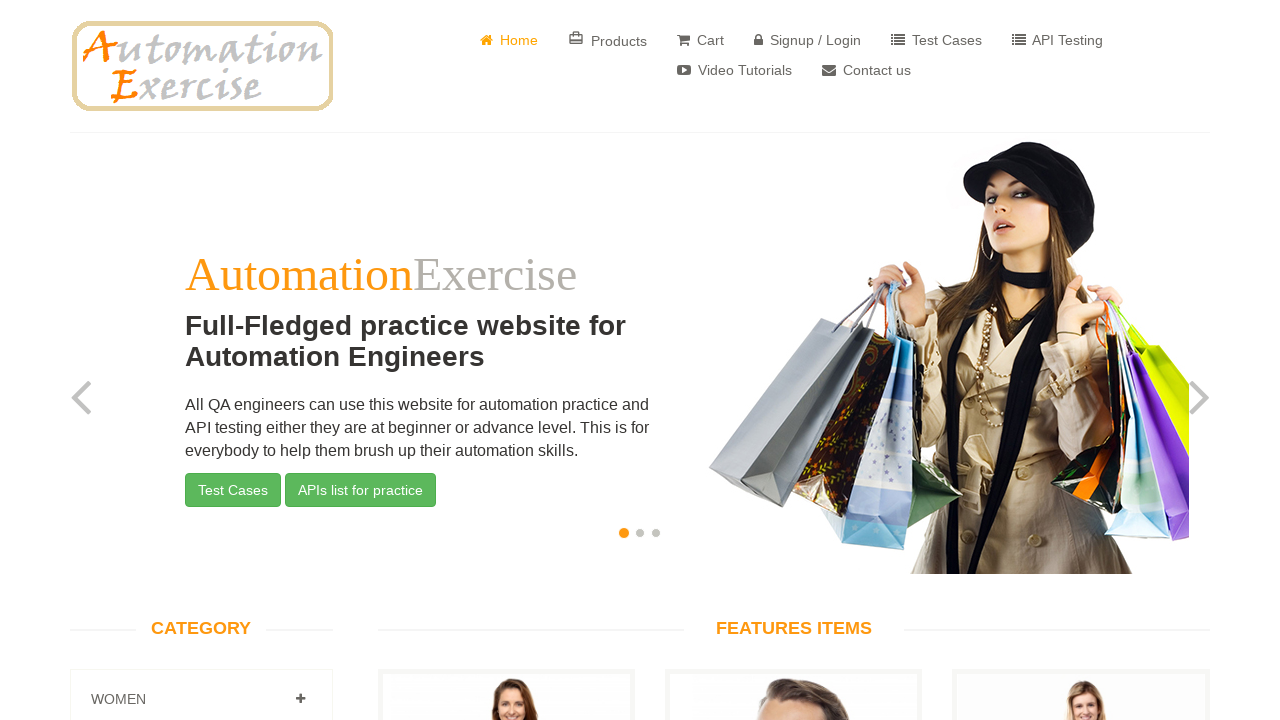

Homepage loaded and verified - automation exercise homepage is accessible
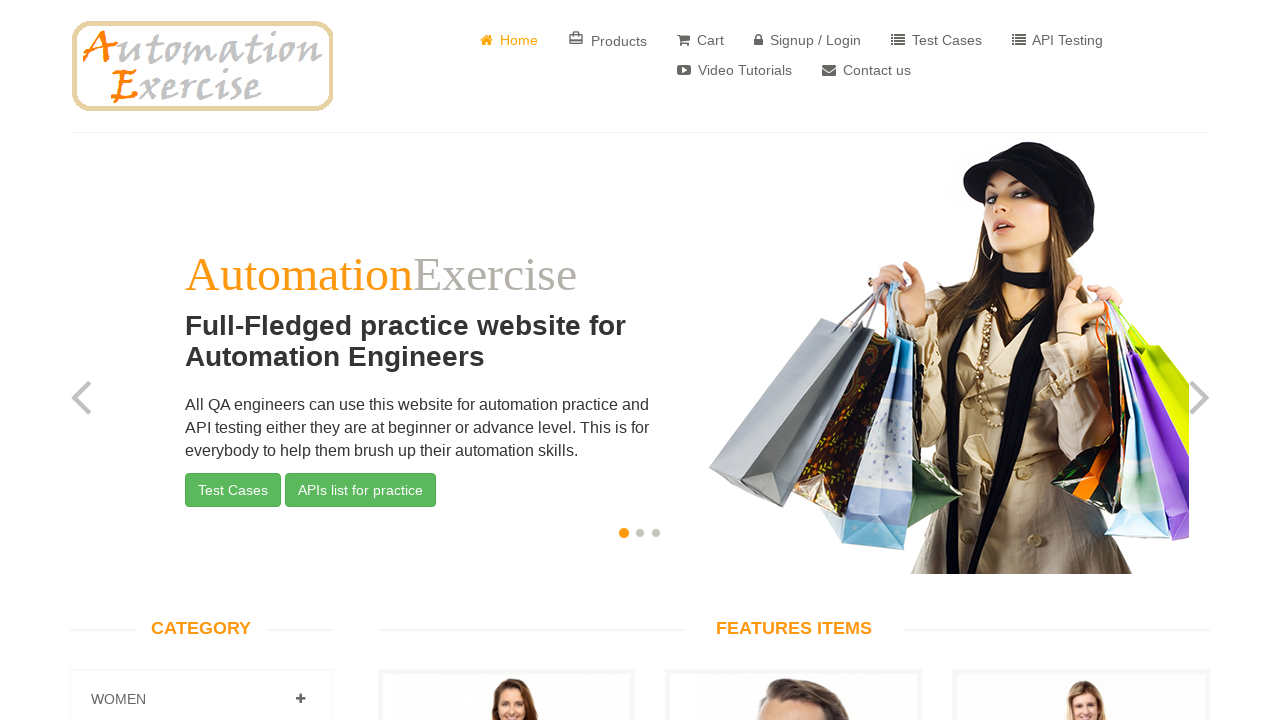

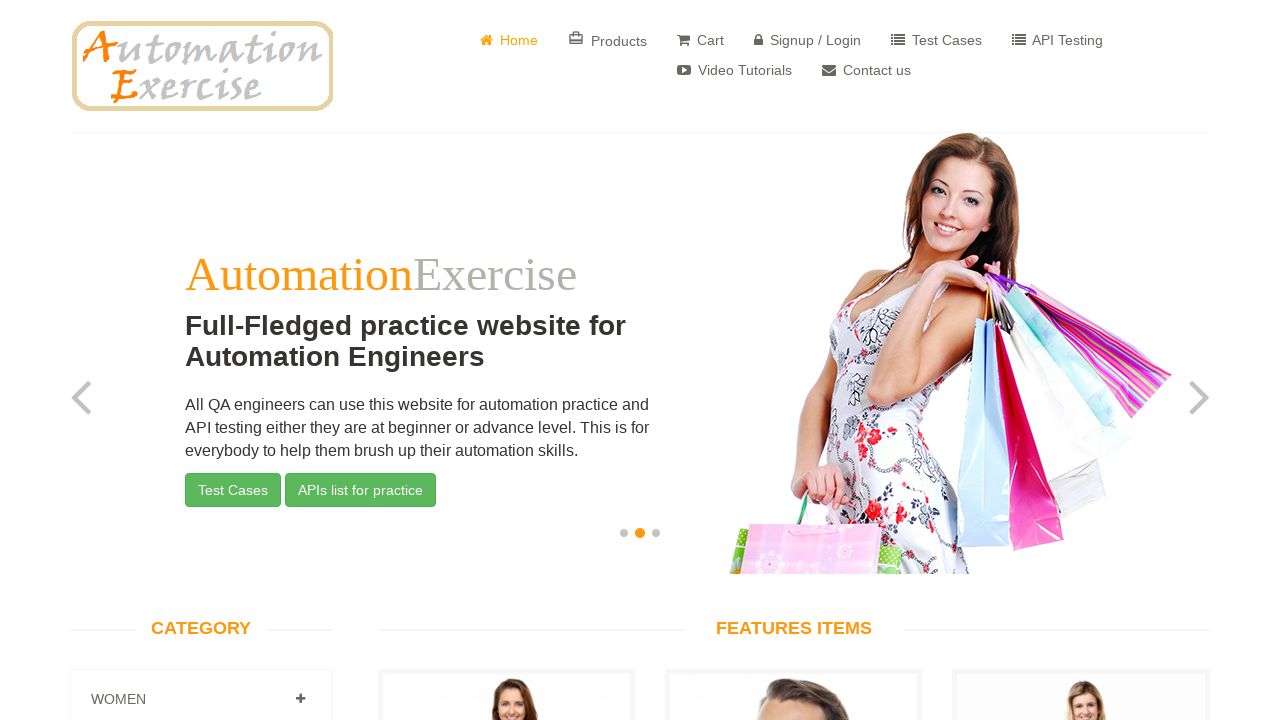